Tests the autocomplete feature on jQuery UI demo page by typing a partial word in the input field and selecting from the autocomplete suggestions.

Starting URL: https://jqueryui.com/autocomplete/

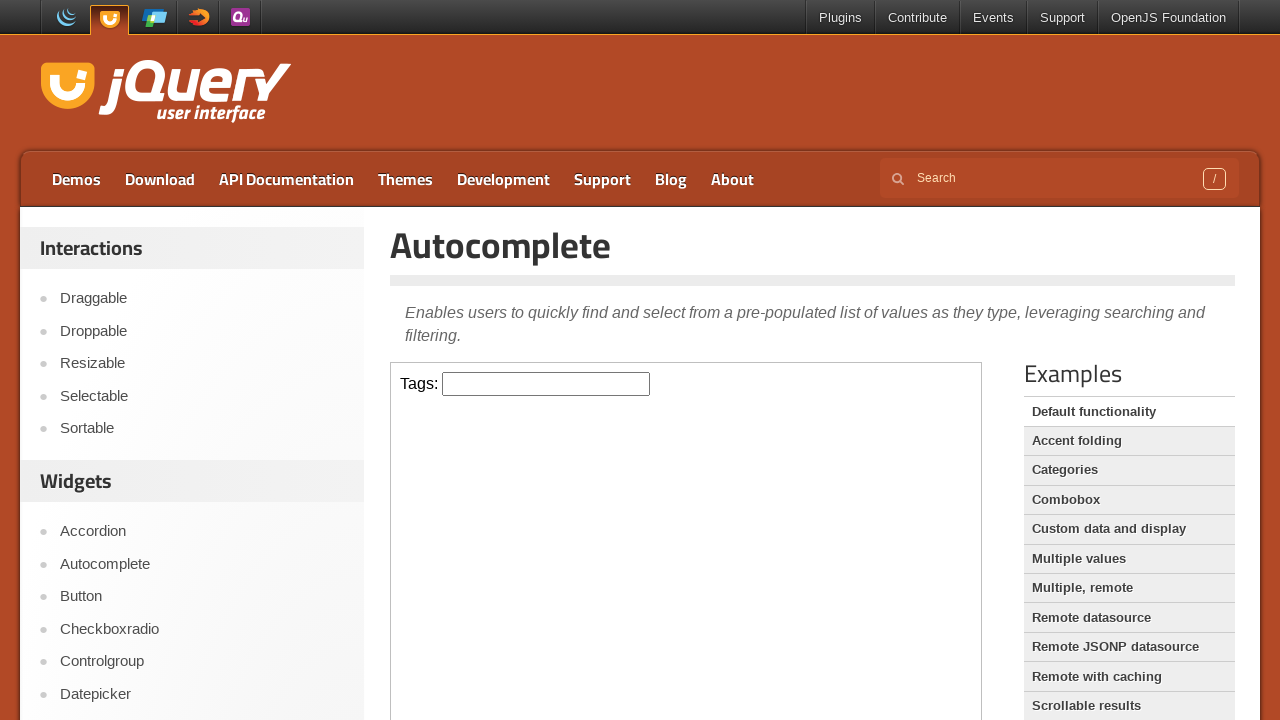

Clicked on the input field inside the iframe at (546, 384) on iframe >> internal:control=enter-frame >> input
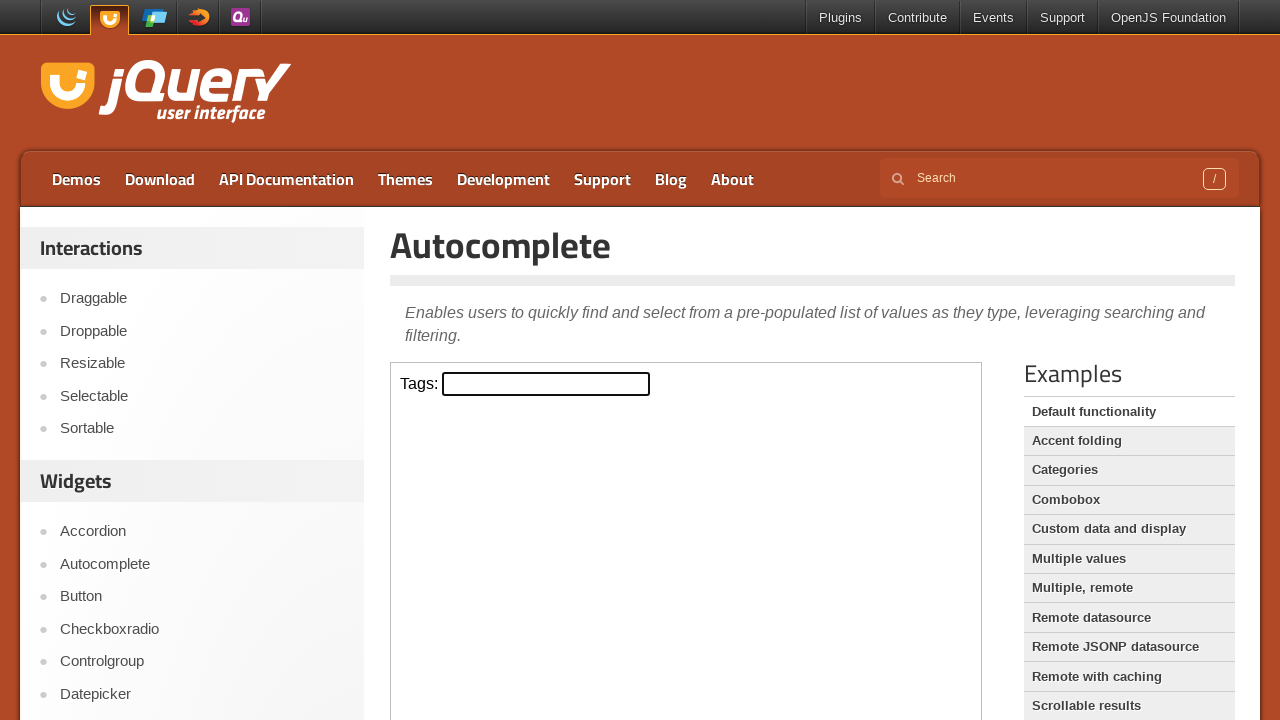

Typed 'P' in the input field to trigger autocomplete suggestions on iframe >> internal:control=enter-frame >> input
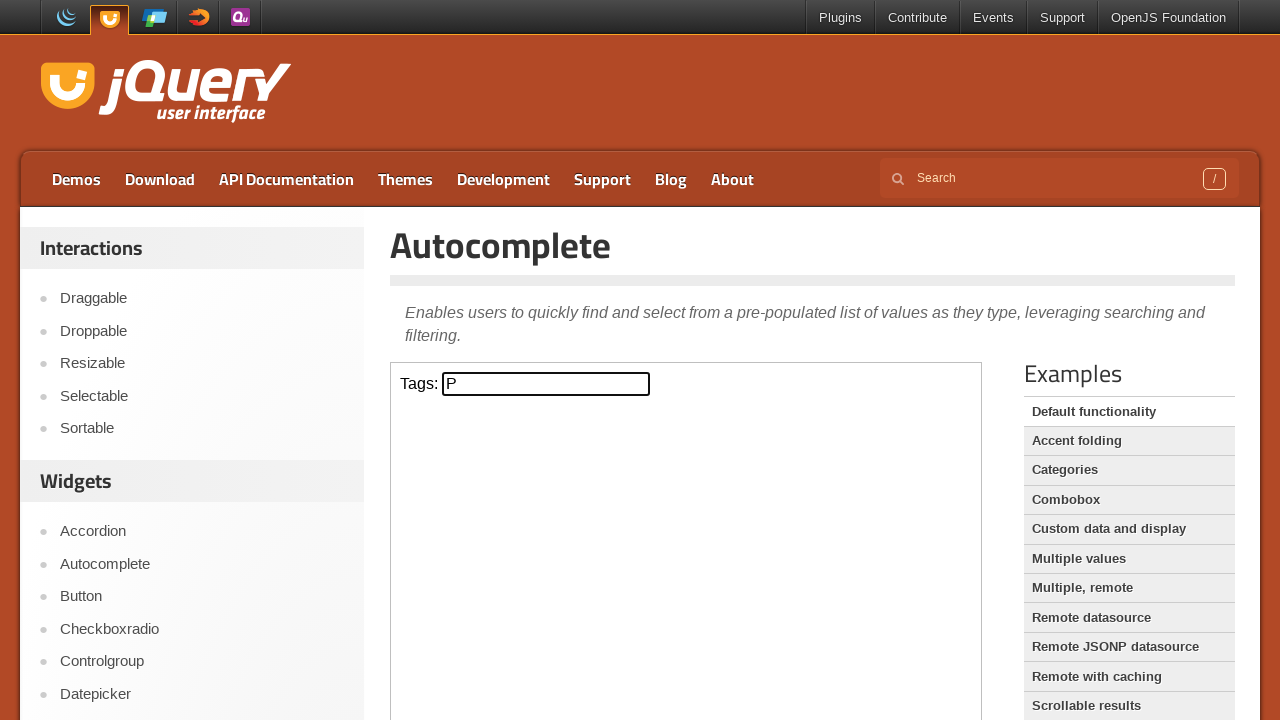

Selected 'Python' from the autocomplete dropdown at (546, 577) on iframe >> internal:control=enter-frame >> text=Python
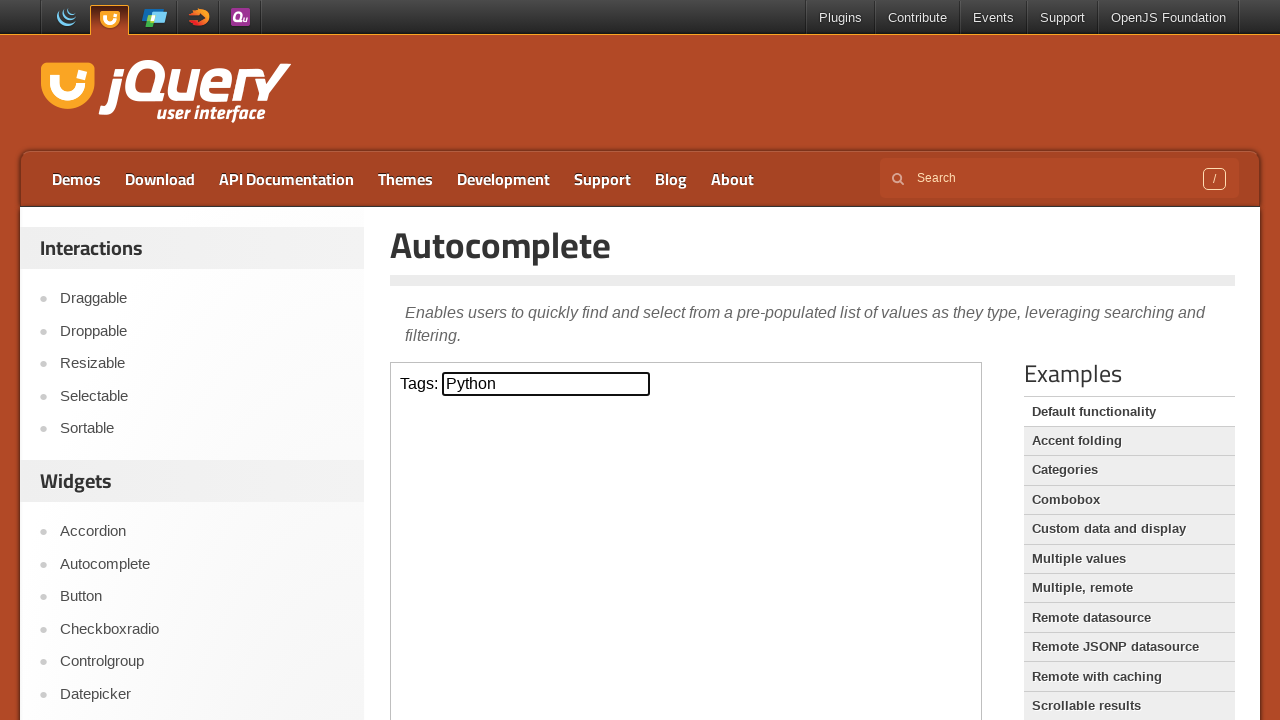

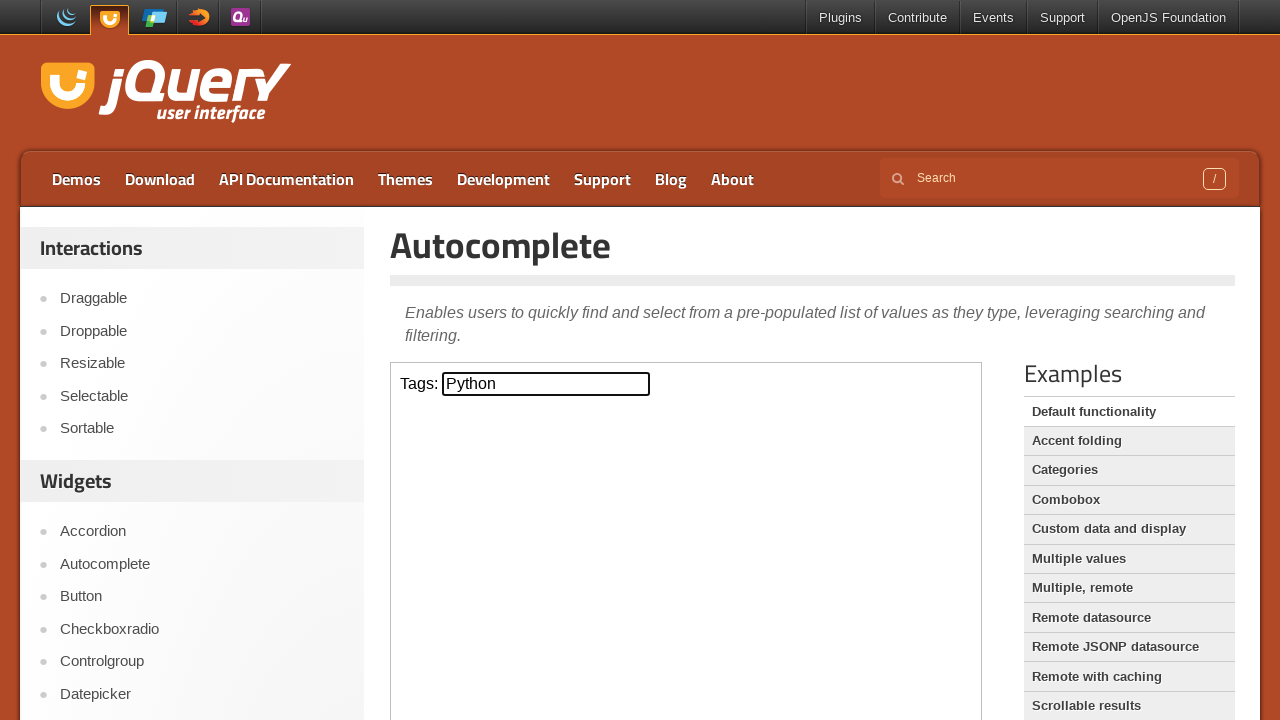